Navigates to the Jupiter Toys testing website, retrieves the brand name from the header, and clicks on the Contact page link to navigate to the contact section.

Starting URL: http://jupiter.cloud.planittesting.com

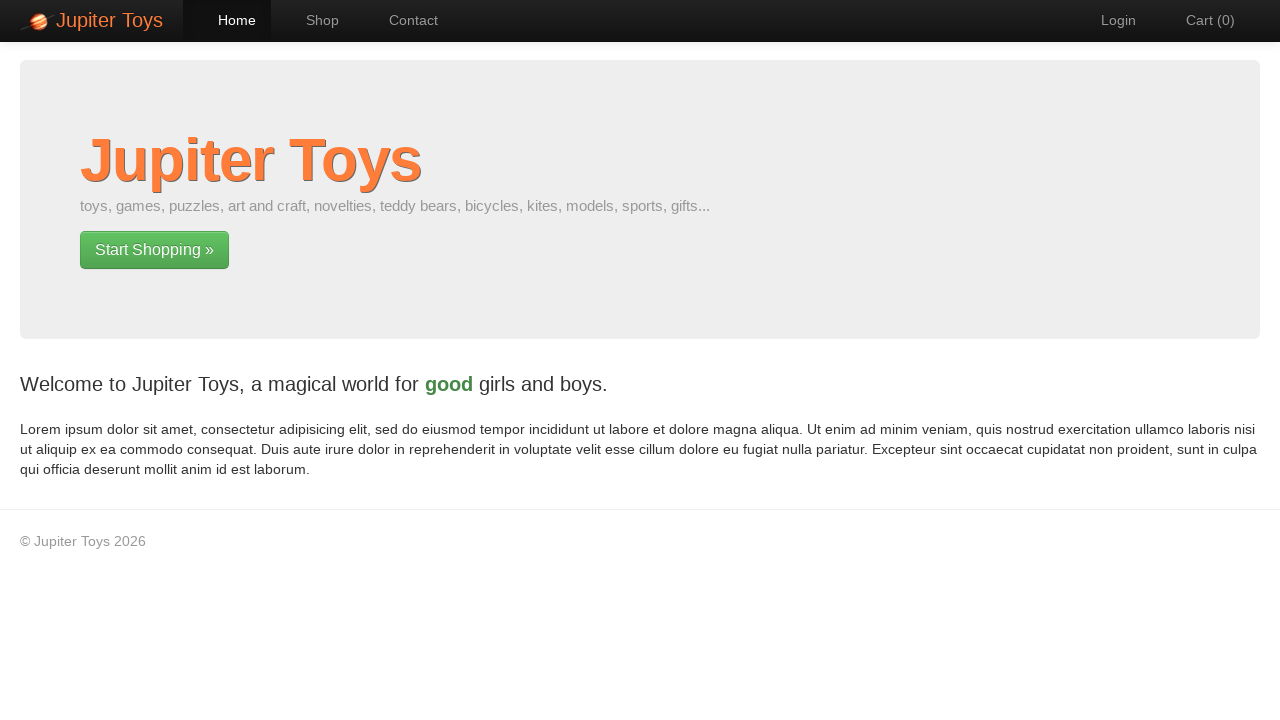

Waited for brand name element in header to load
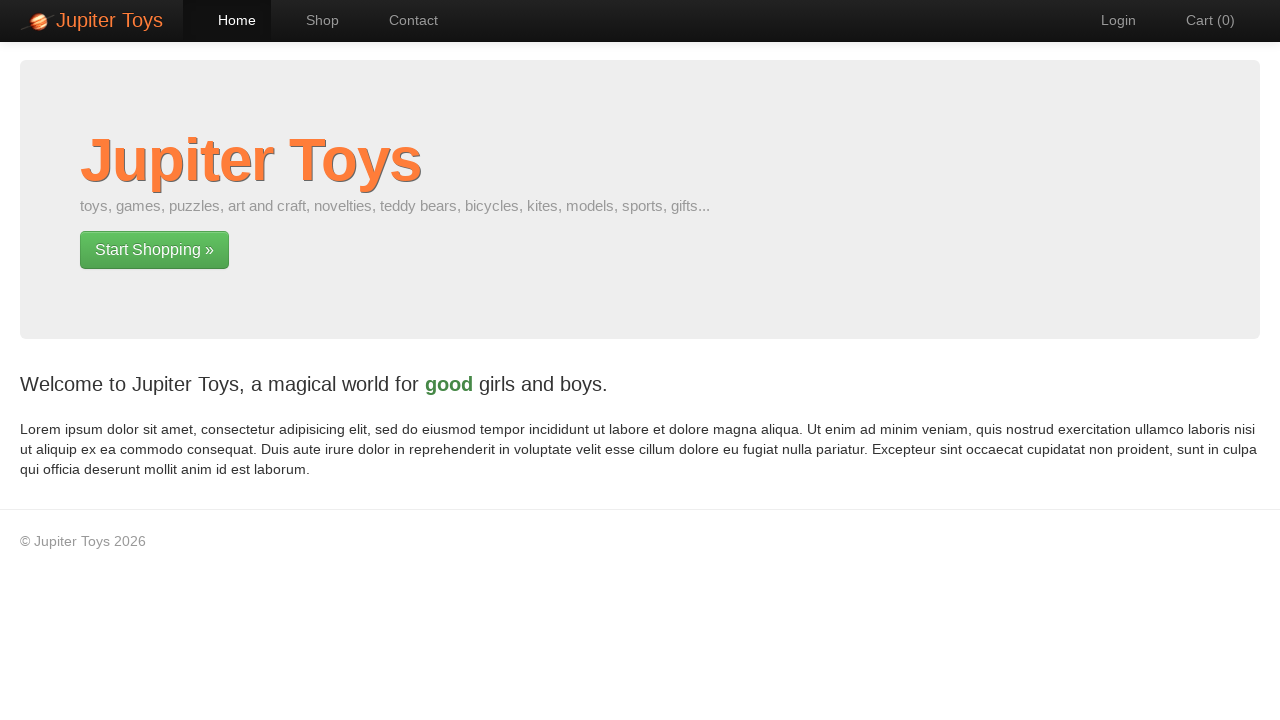

Retrieved brand name from header: Jupiter Toys
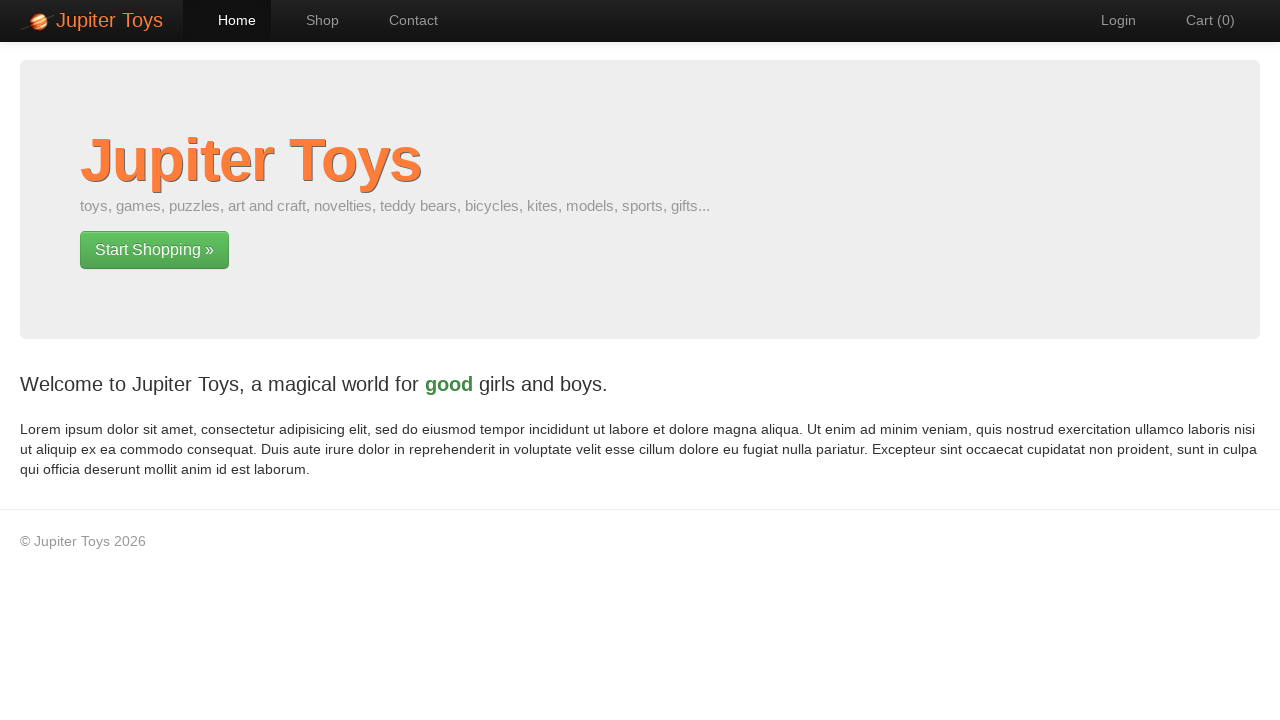

Clicked on Contact page link at (404, 20) on xpath=//*[@id='nav-contact']/a
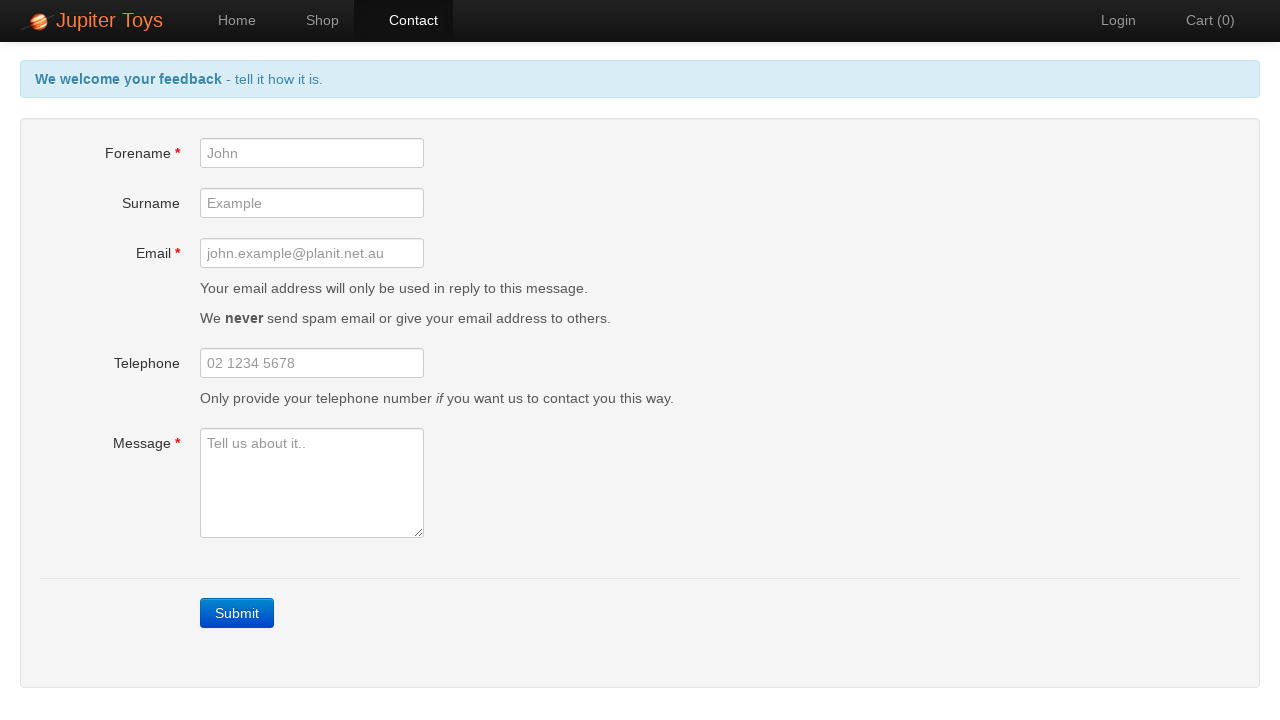

Navigation to Contact page completed
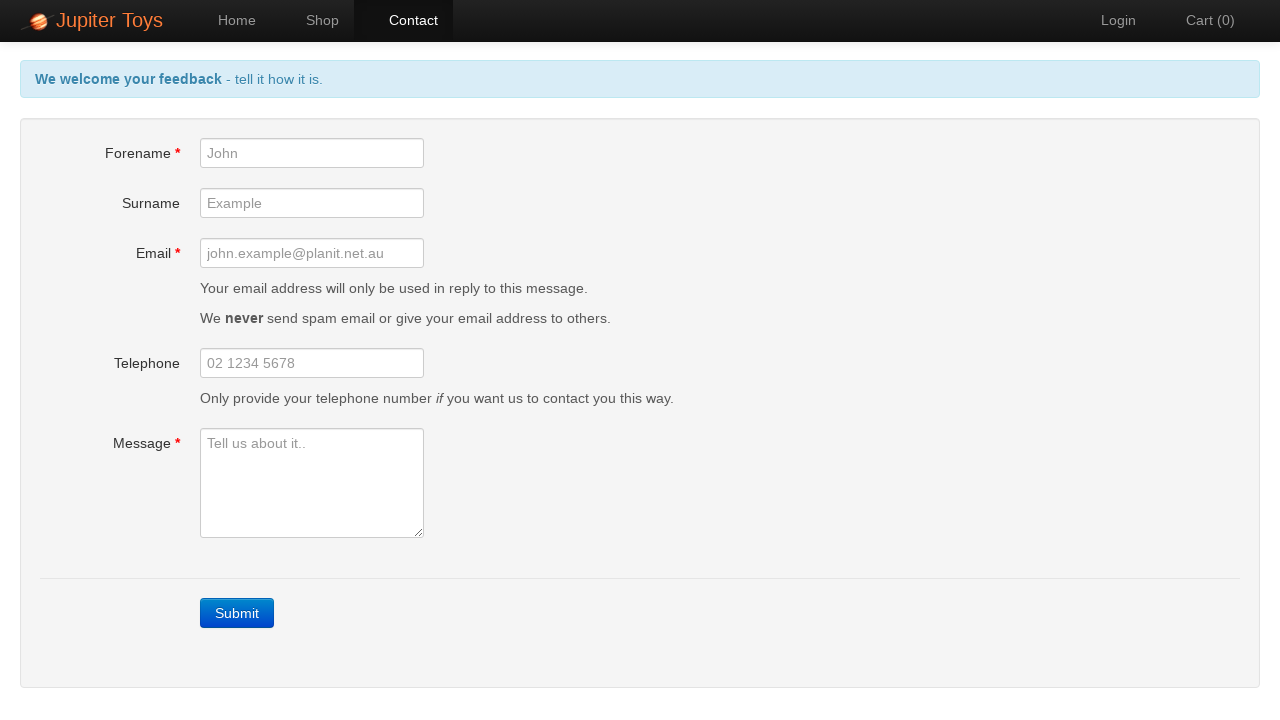

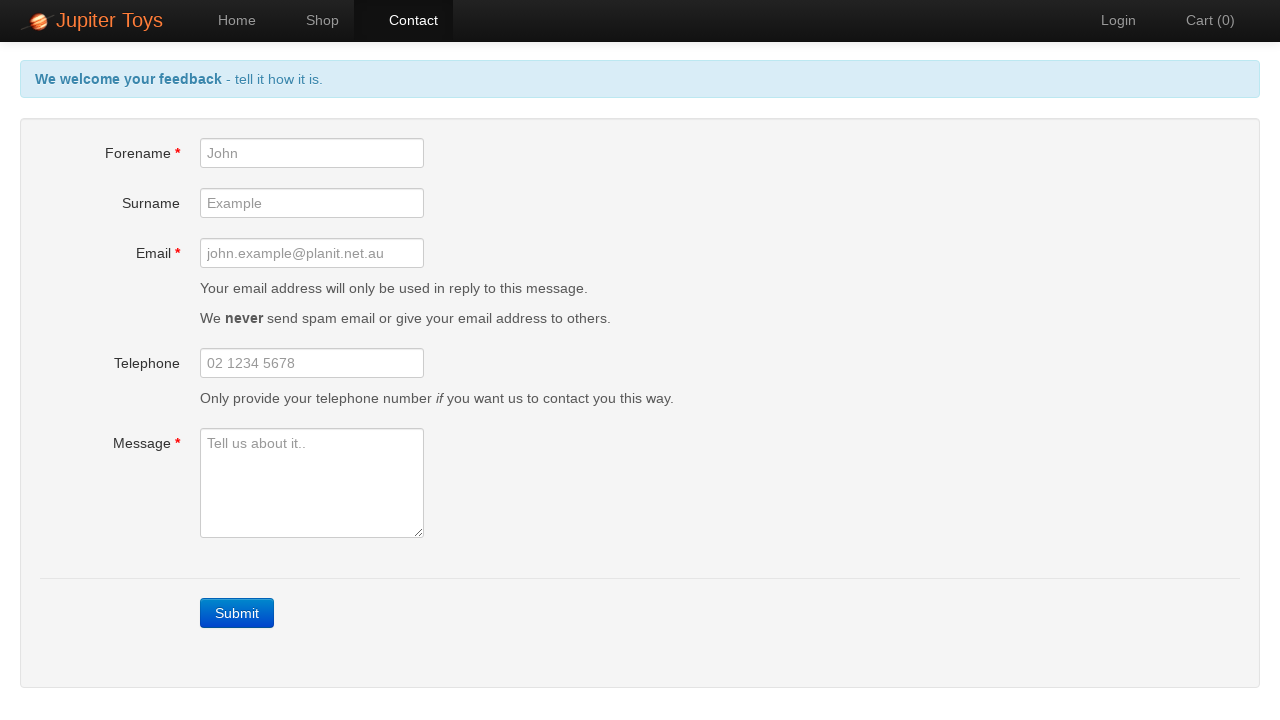